Tests hover functionality by hovering over an avatar image and verifying that the caption/additional information becomes visible.

Starting URL: http://the-internet.herokuapp.com/hovers

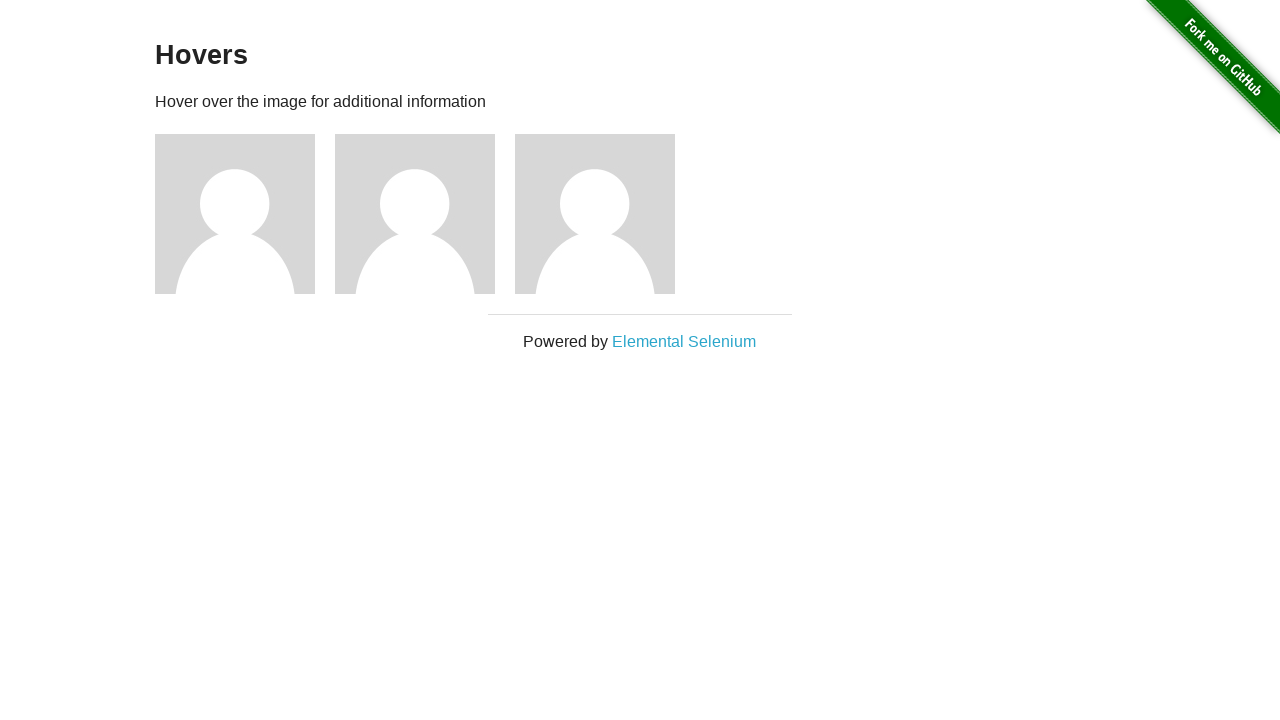

Located the first avatar figure element
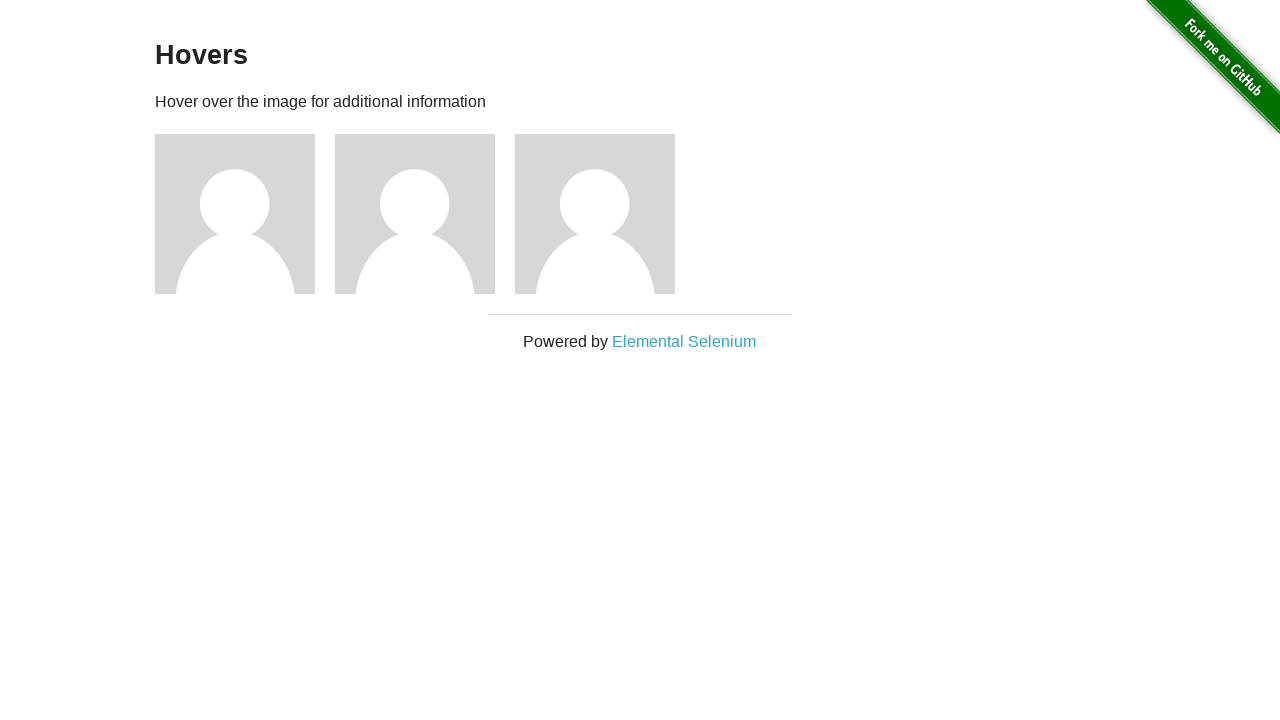

Hovered over the avatar image at (245, 214) on .figure >> nth=0
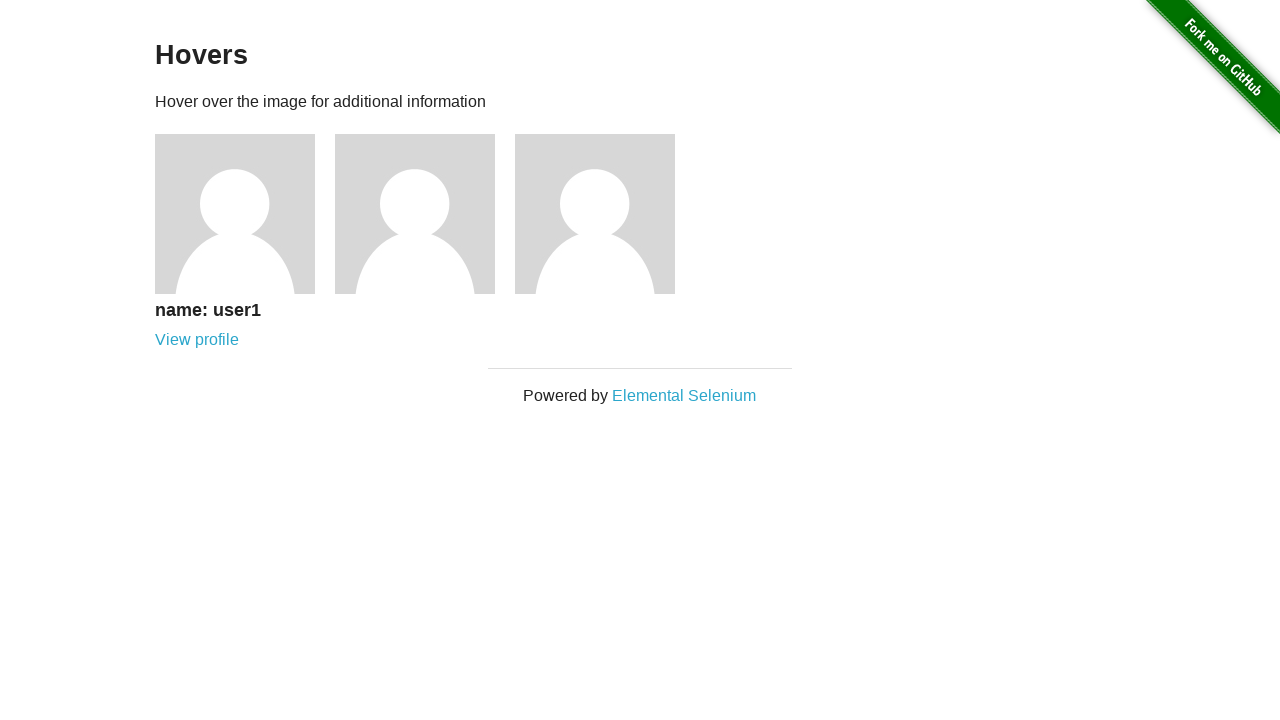

Located the caption element
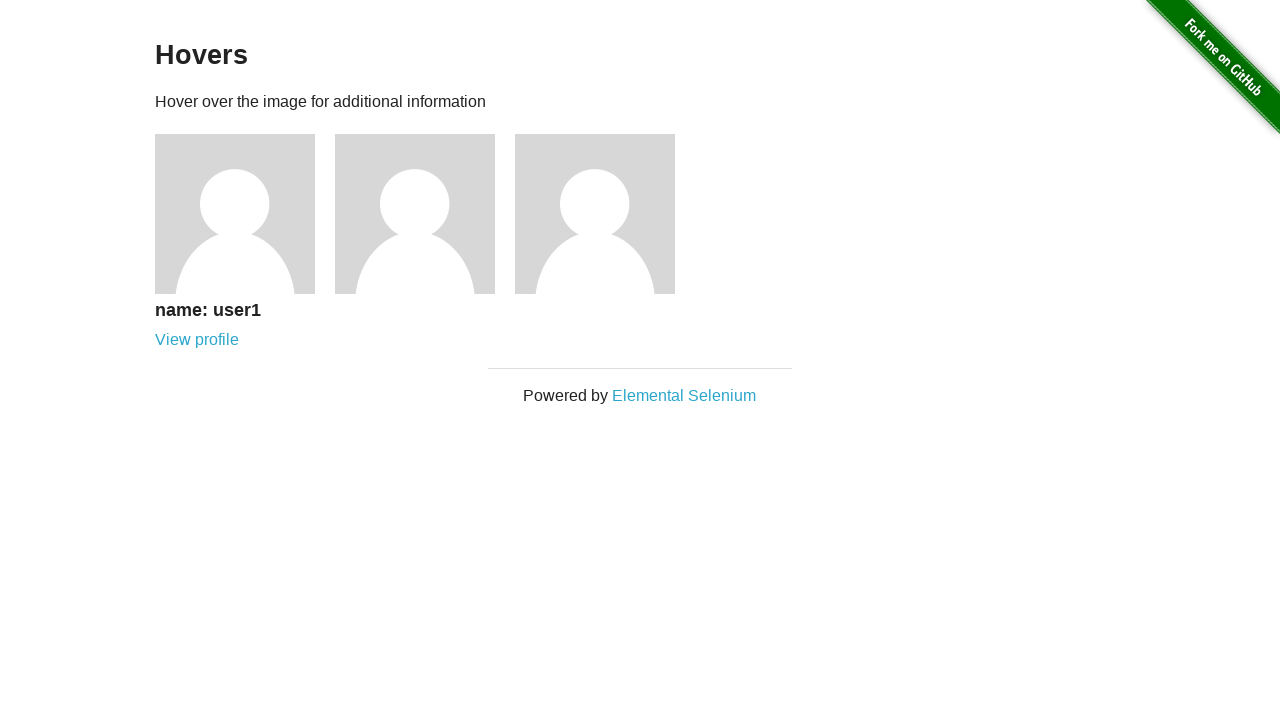

Verified that caption is visible on hover
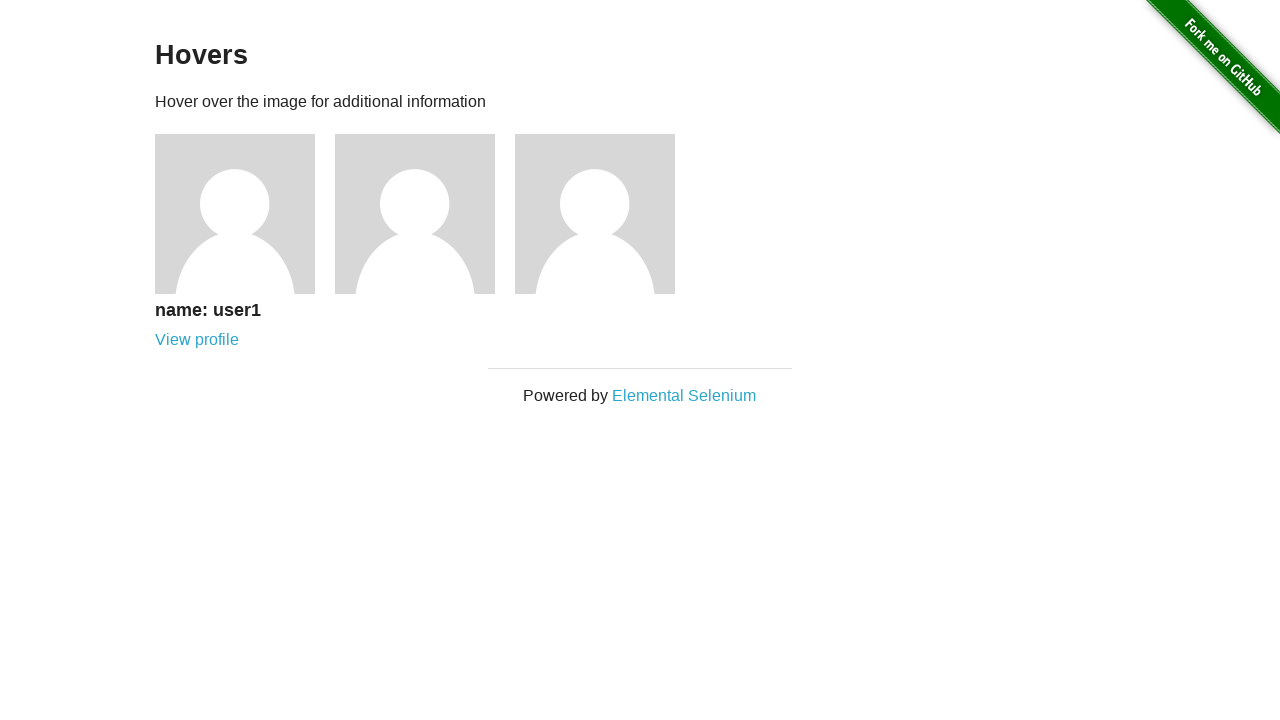

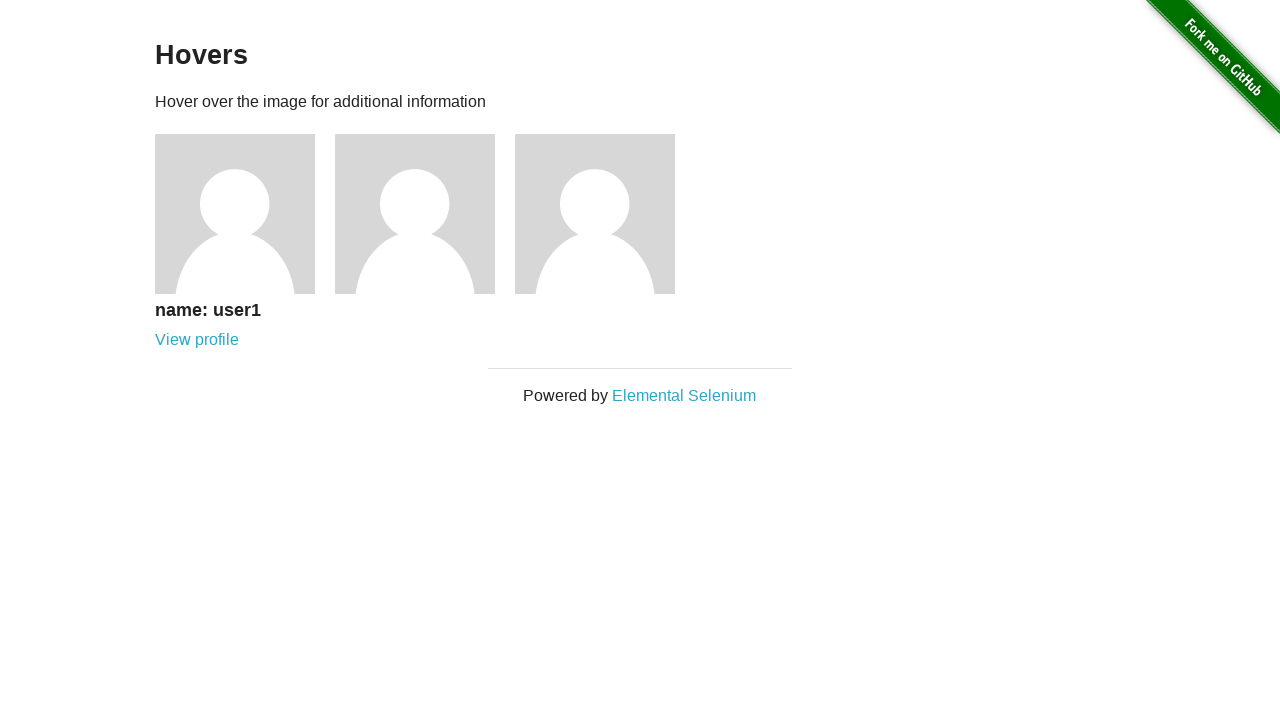